Tests file upload functionality using the standard file input method and verifies the uploaded filename is displayed correctly

Starting URL: https://the-internet.herokuapp.com/upload

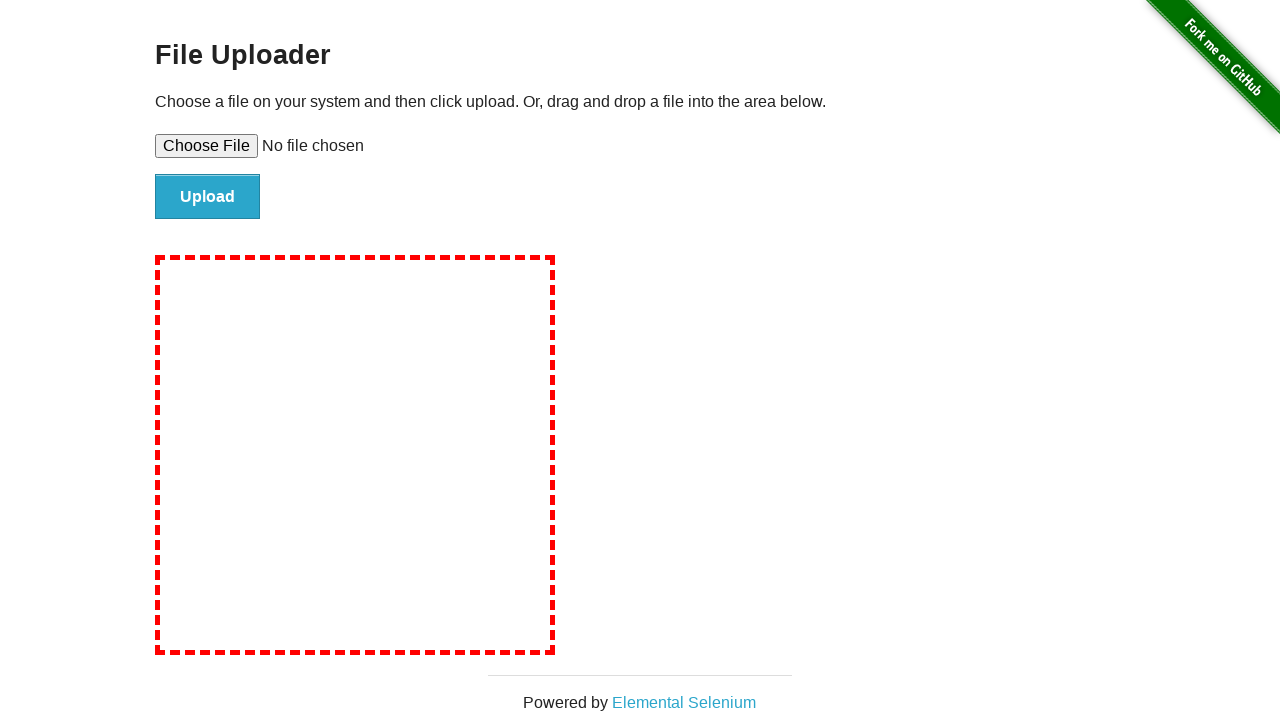

Set input files with testfile.txt (text/plain) to file upload field
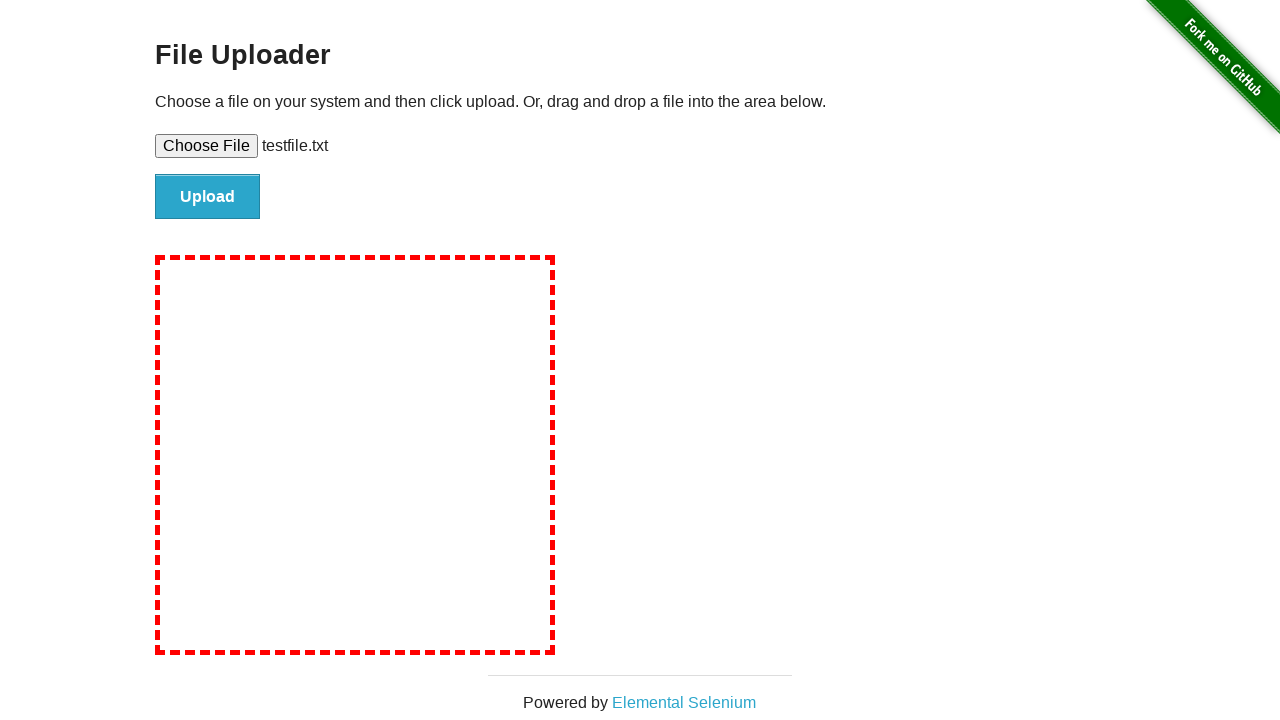

Clicked upload button to submit file at (208, 197) on #file-submit
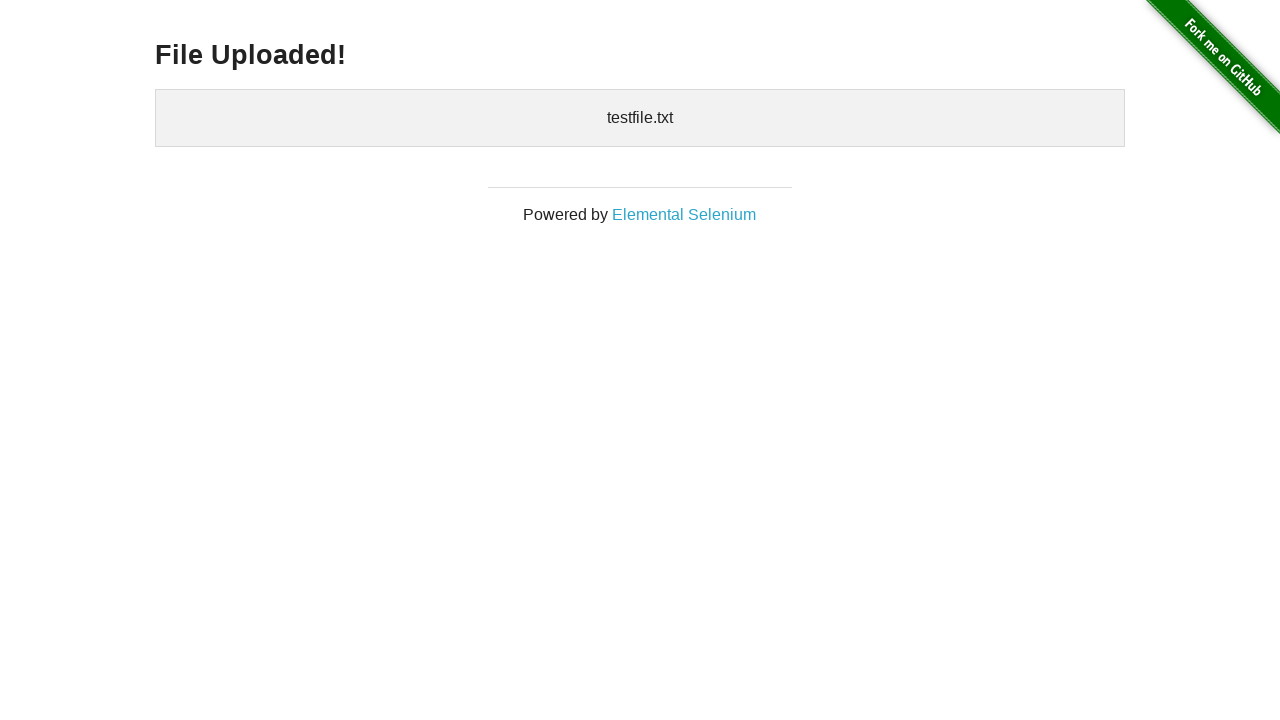

Waited for uploaded files section to load
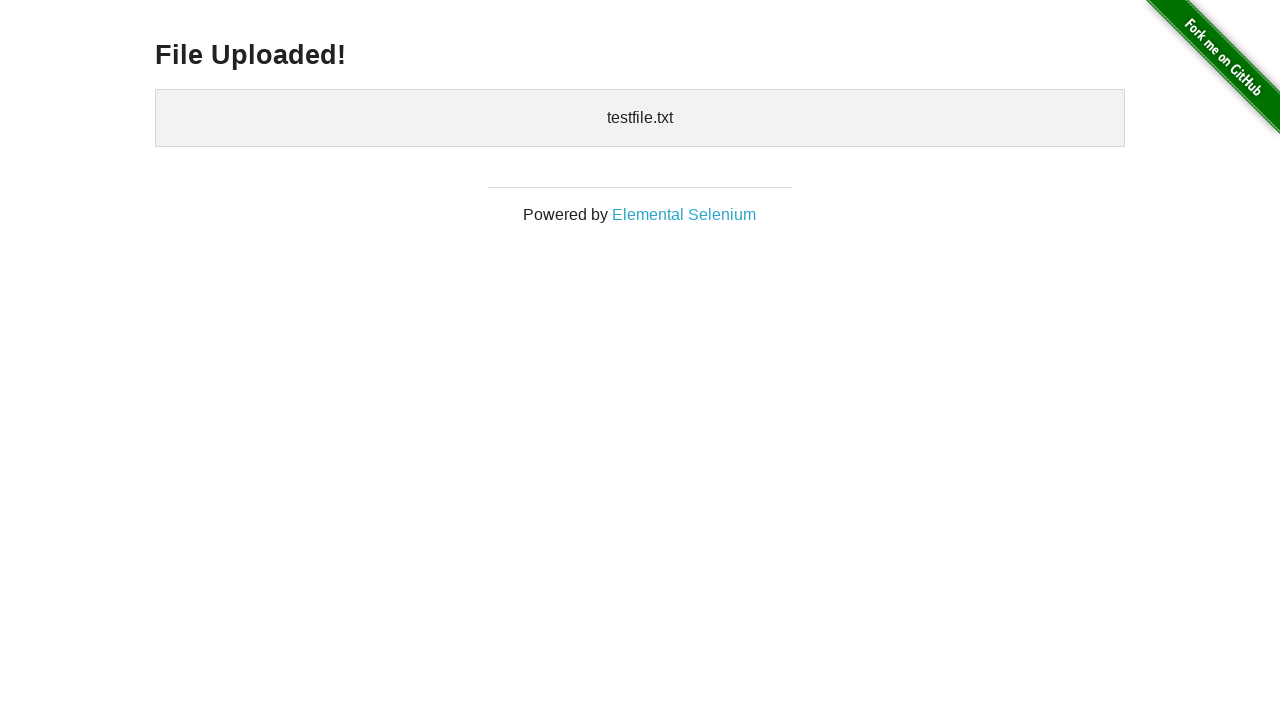

Retrieved uploaded filename text content
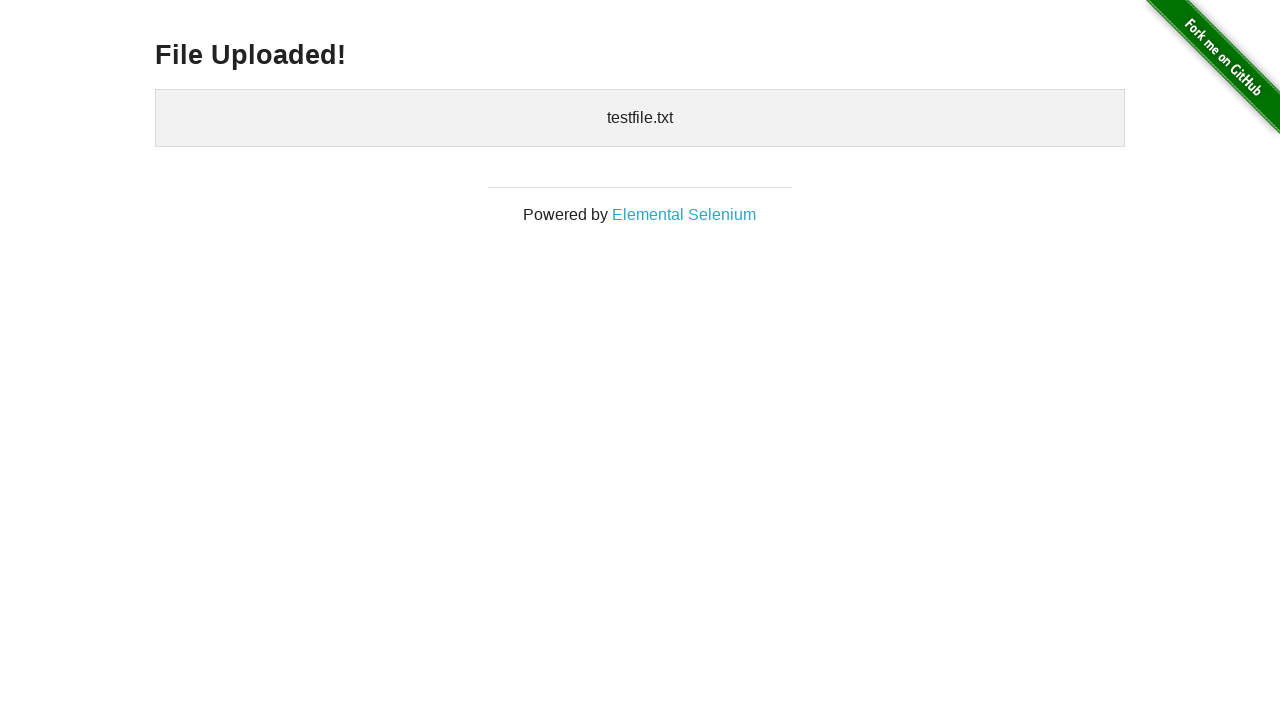

Verified that 'testfile.txt' is present in uploaded files
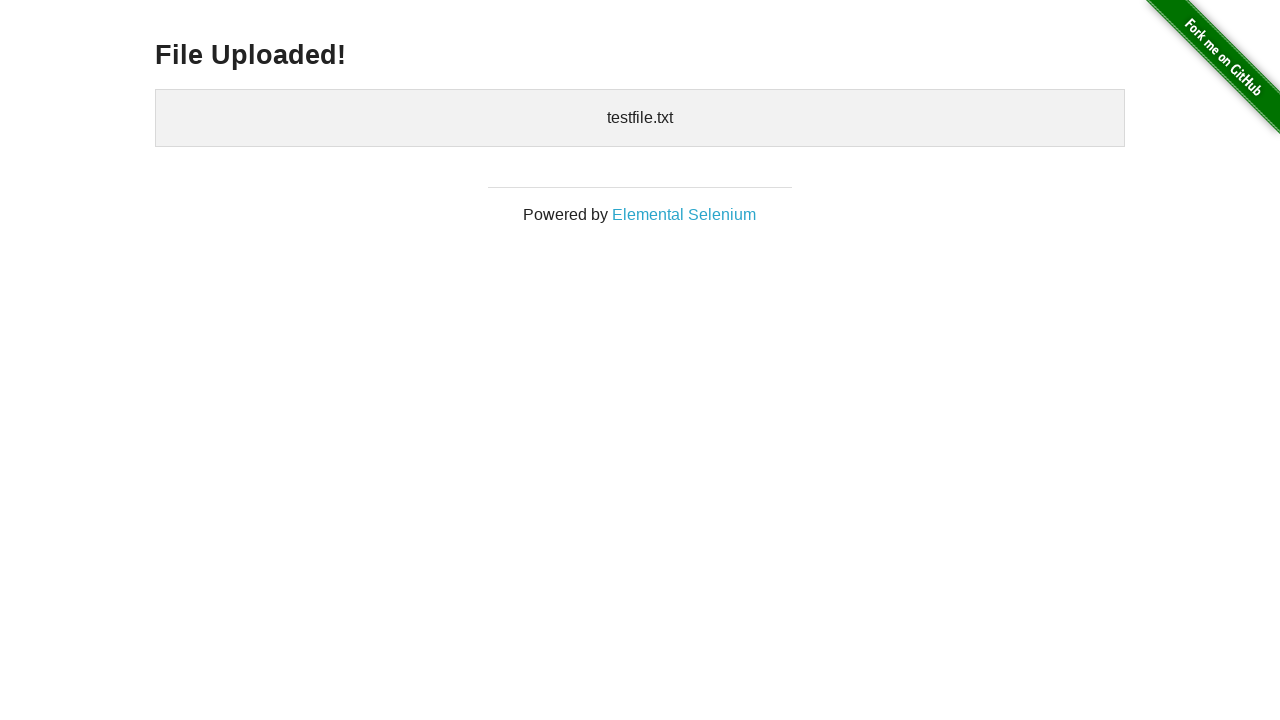

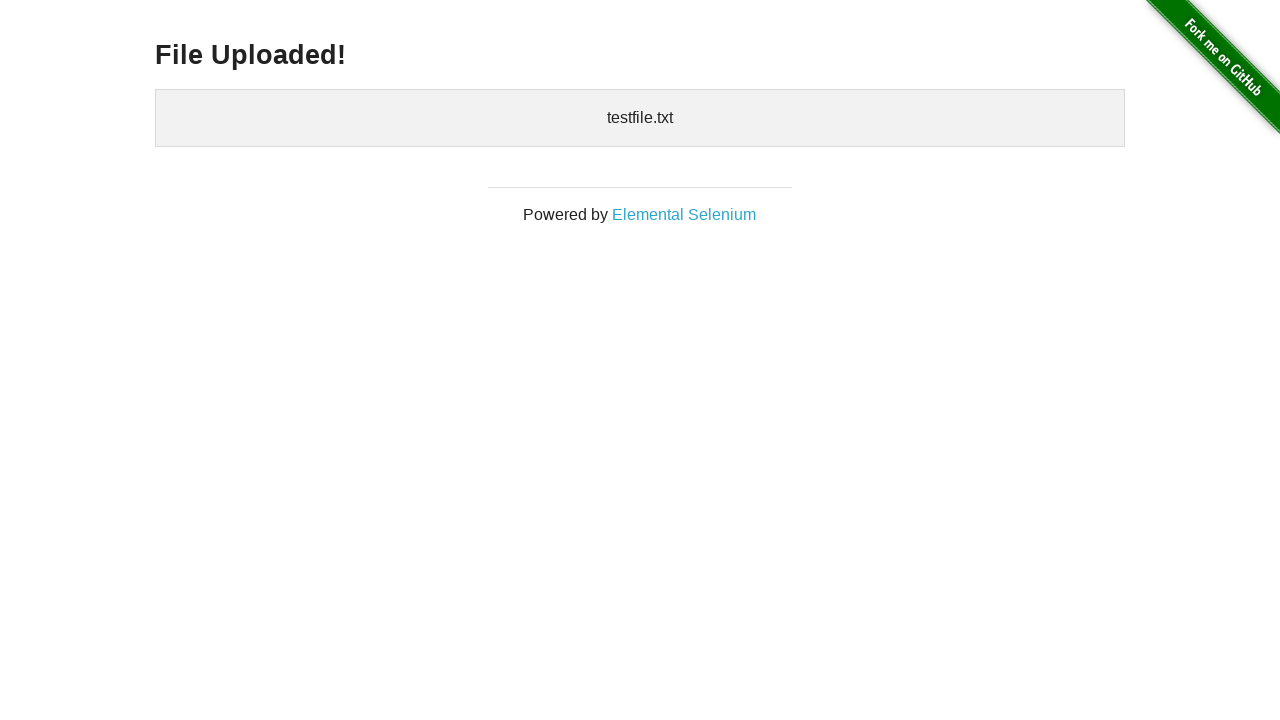